Tests nested frame navigation by clicking on the Nested Frames link and switching between multiple frames including top frames and bottom frame

Starting URL: https://the-internet.herokuapp.com/

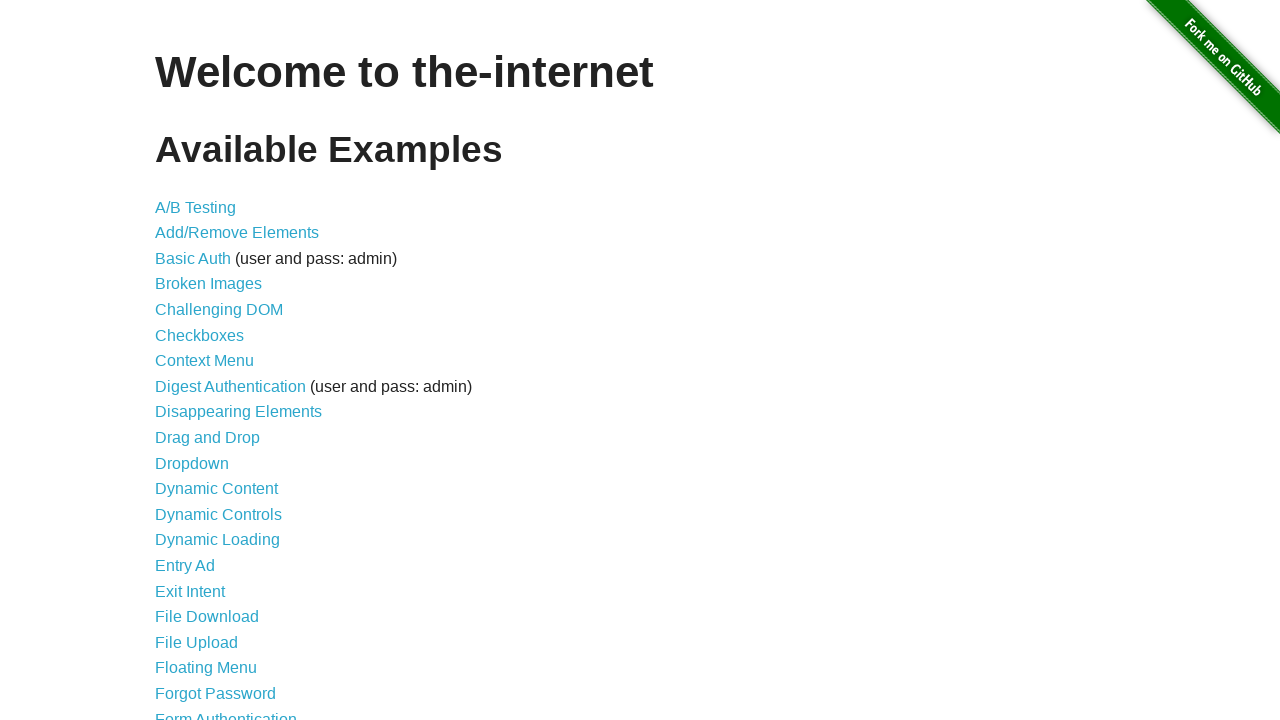

Clicked on Nested Frames link at (210, 395) on text=Nested Frames
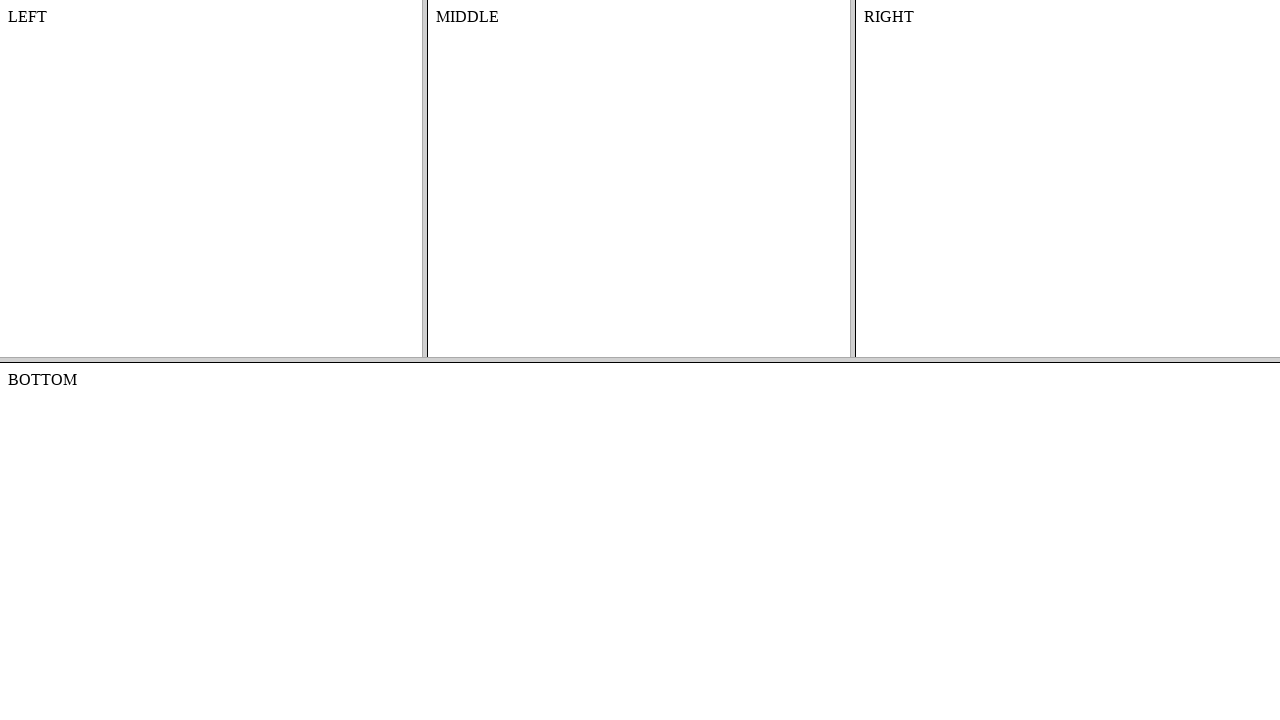

Waited for frames page to load with domcontentloaded state
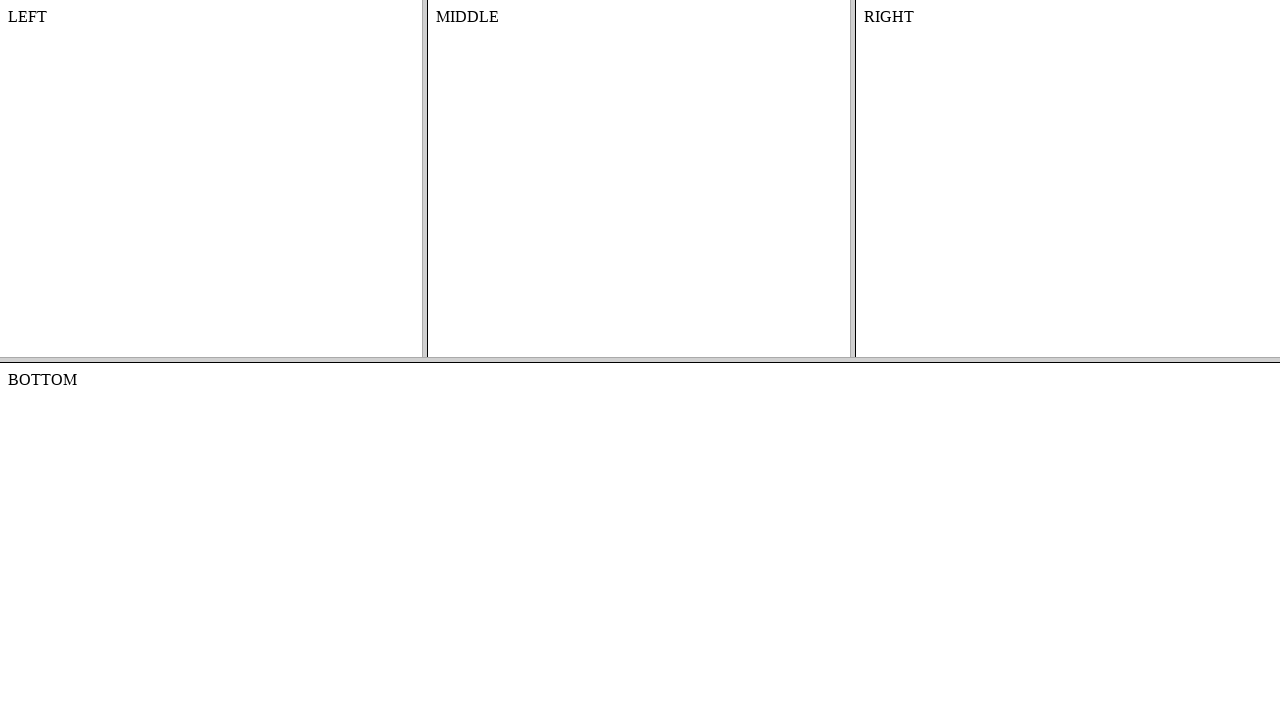

Captured current frames page URL
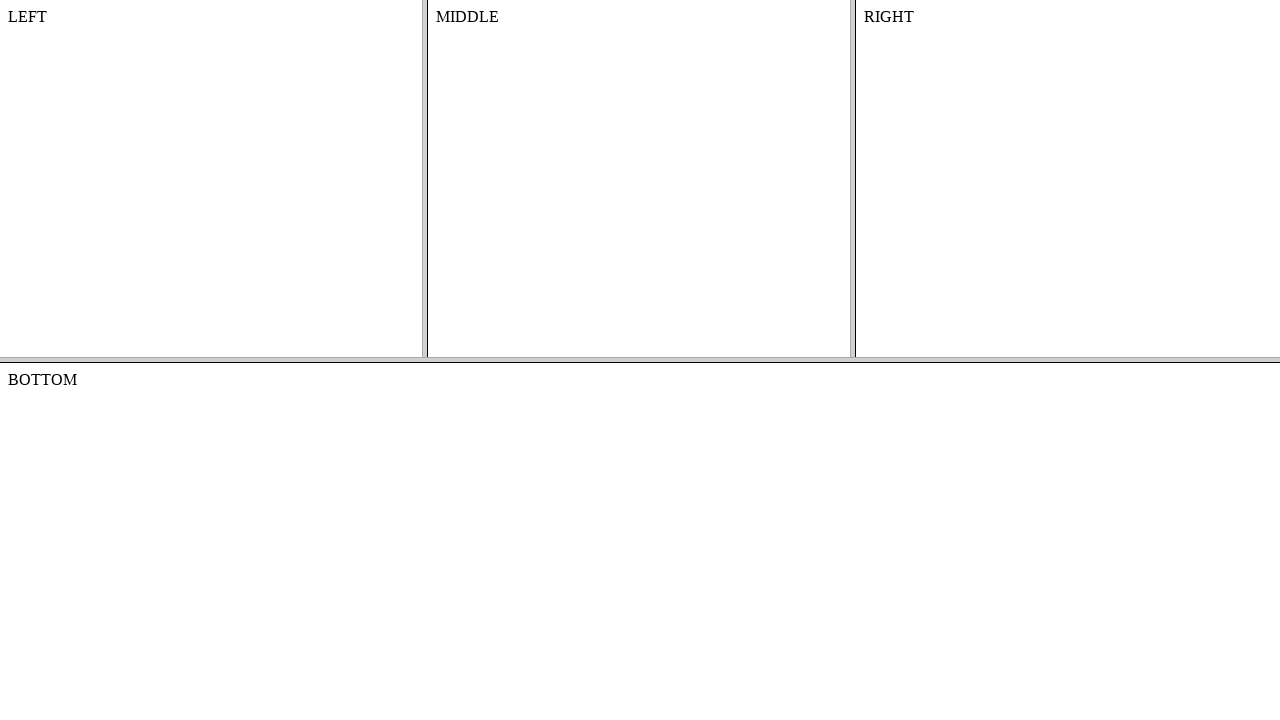

Located top frame using frame_locator
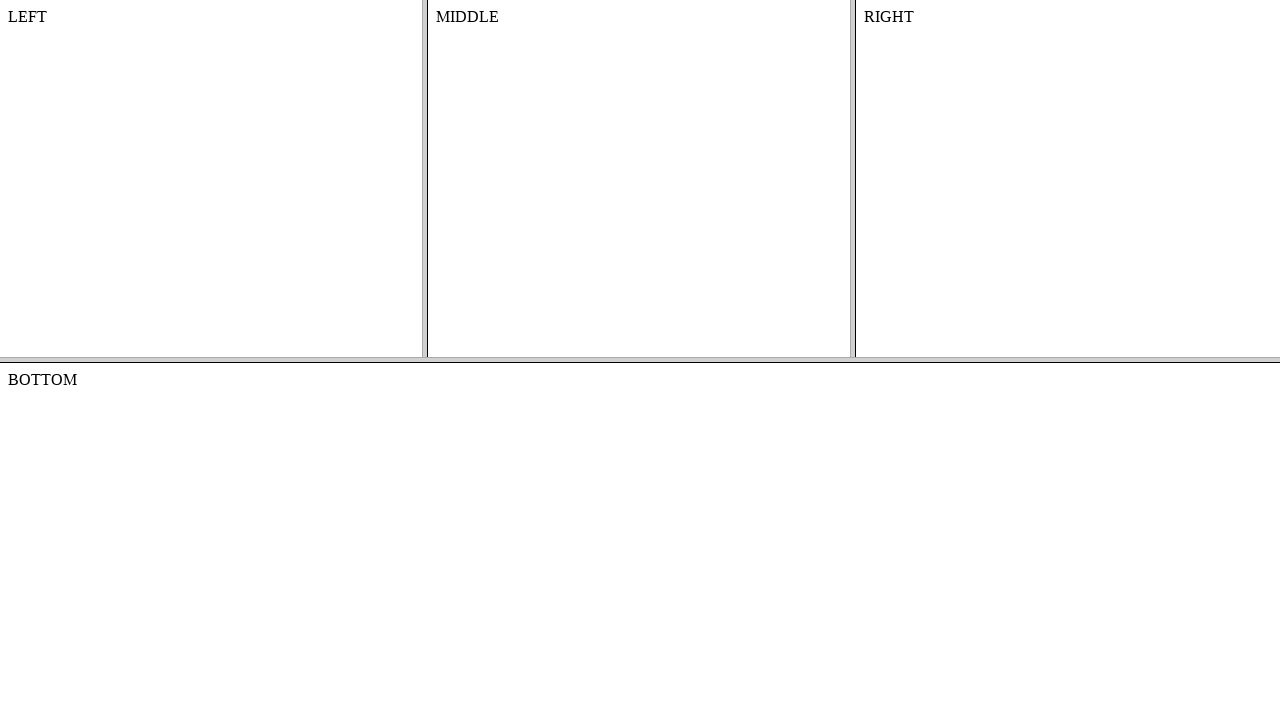

Located left frame within top frame
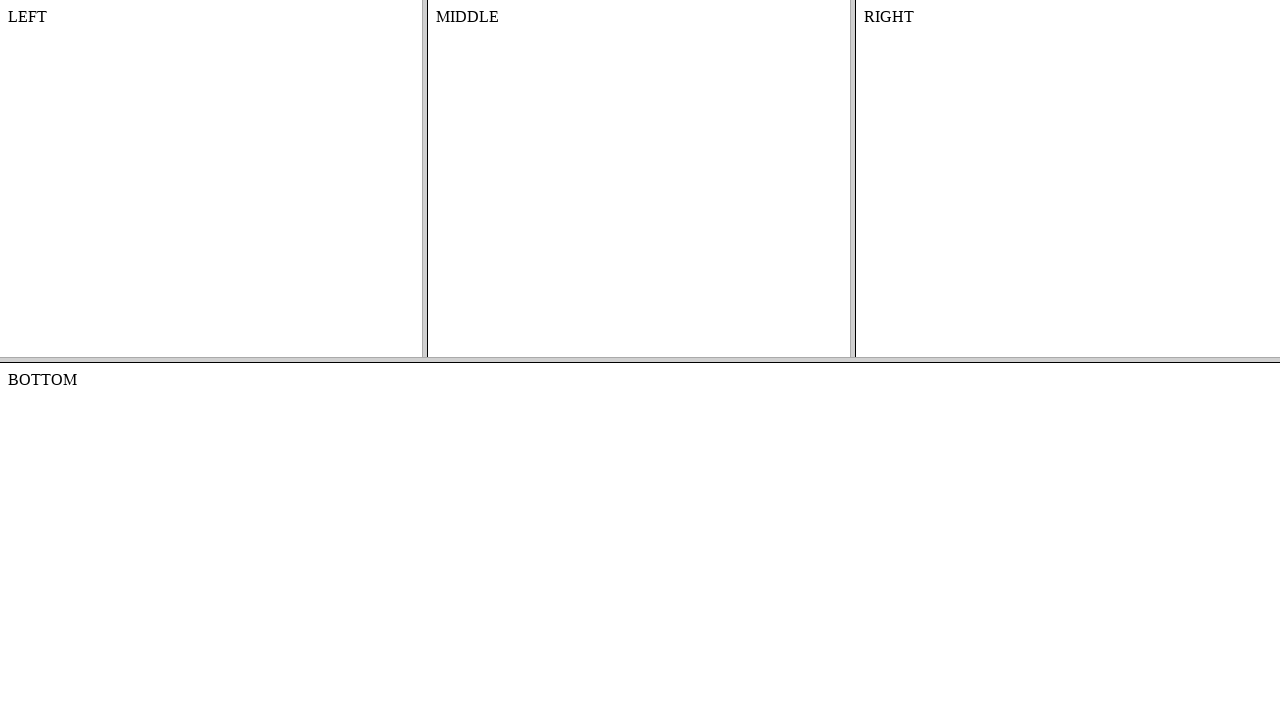

Located middle frame within top frame
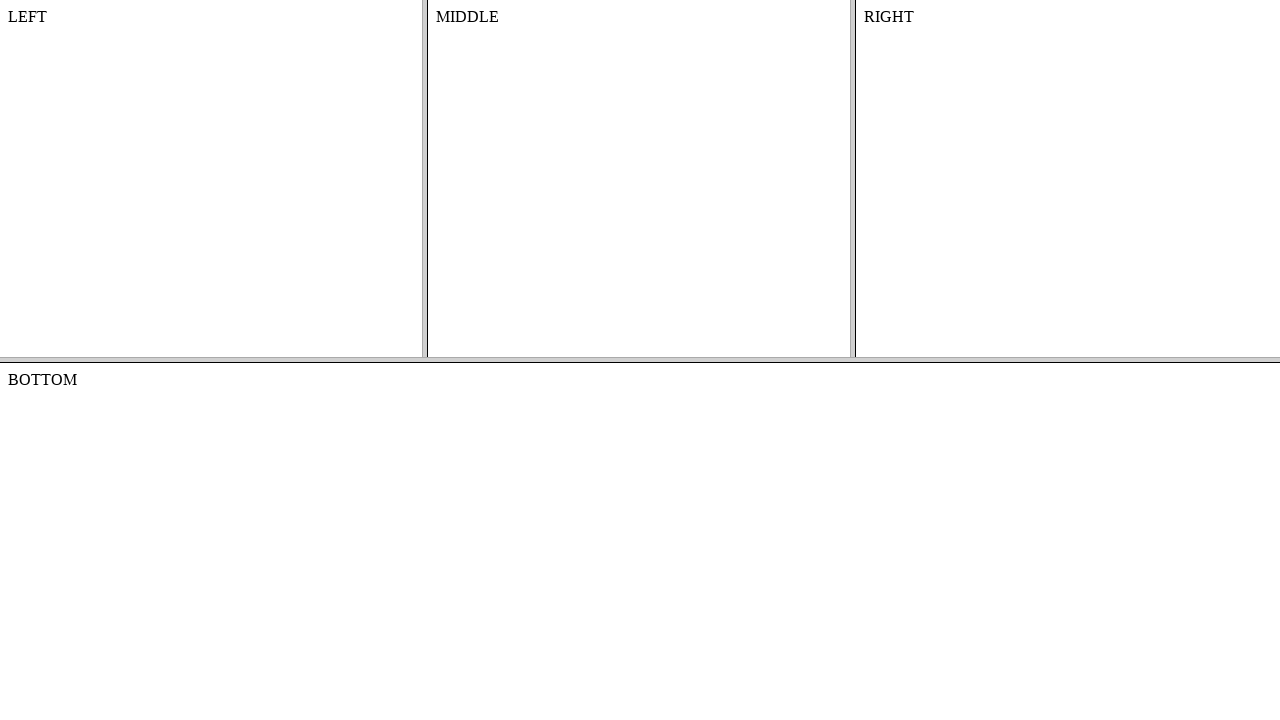

Located right frame within top frame
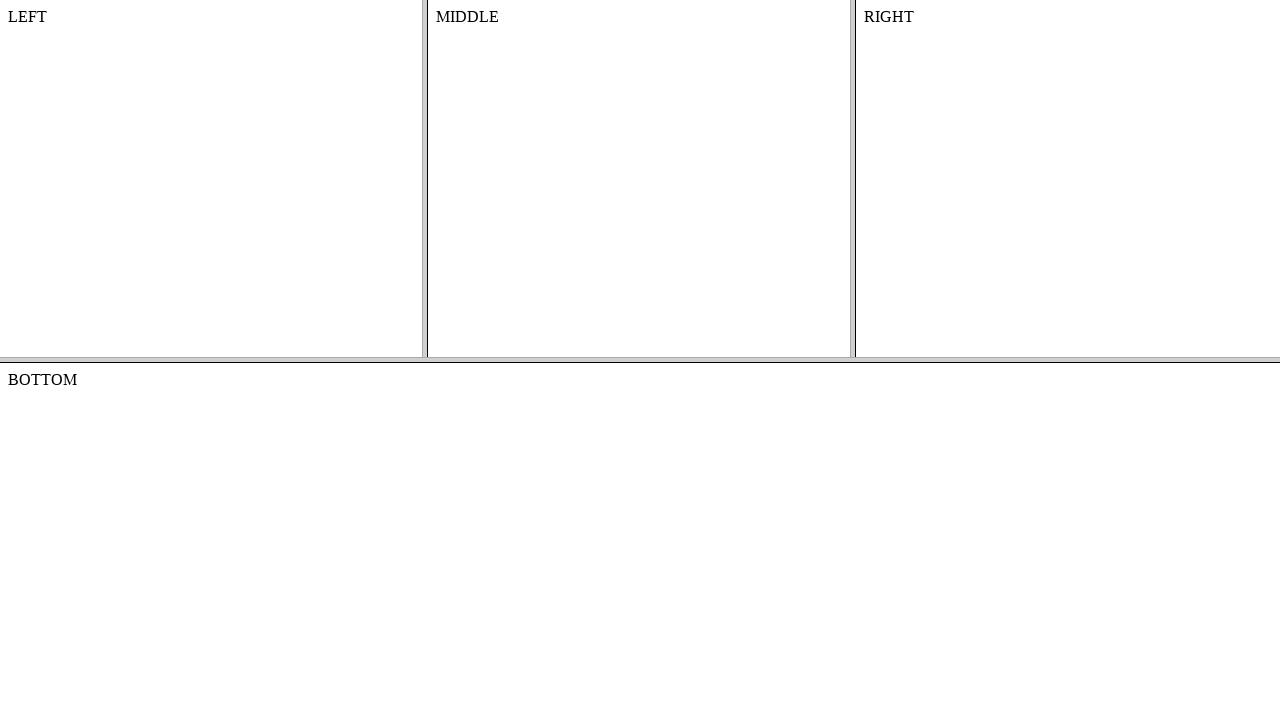

Retrieved text content from left frame: '
    LEFT
    

'
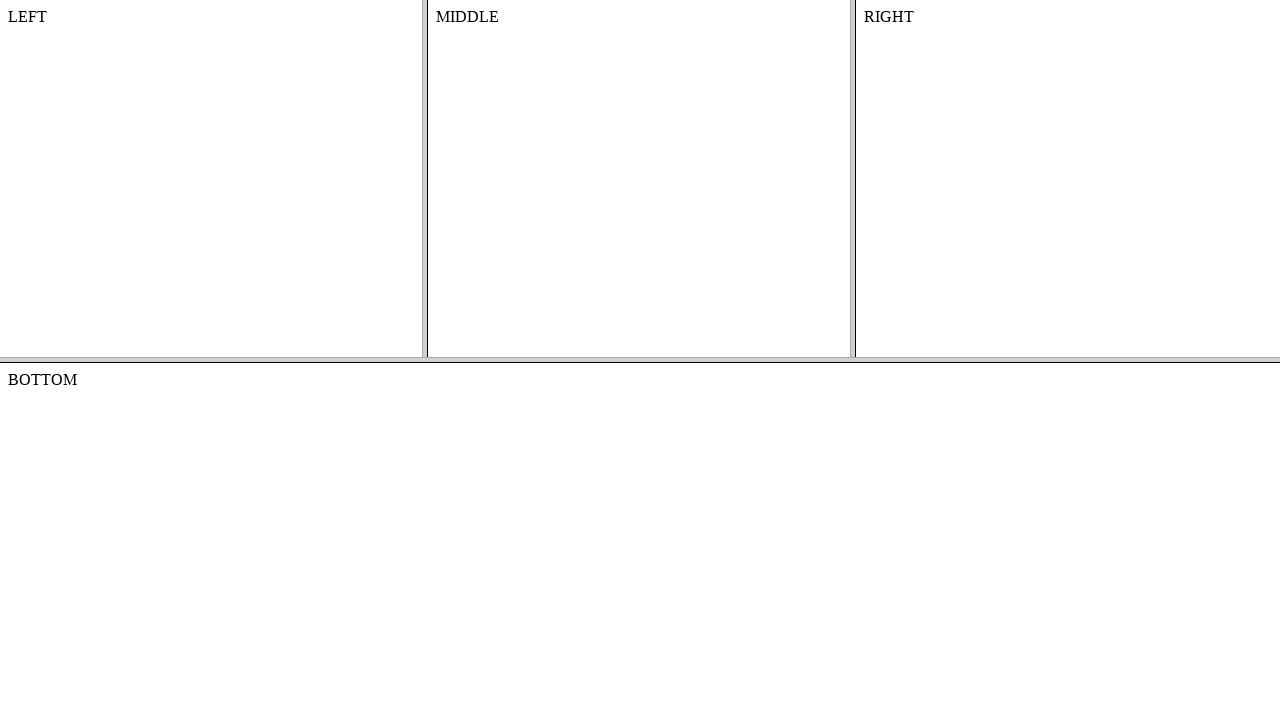

Retrieved text content from middle frame: '
        MIDDLE
    

'
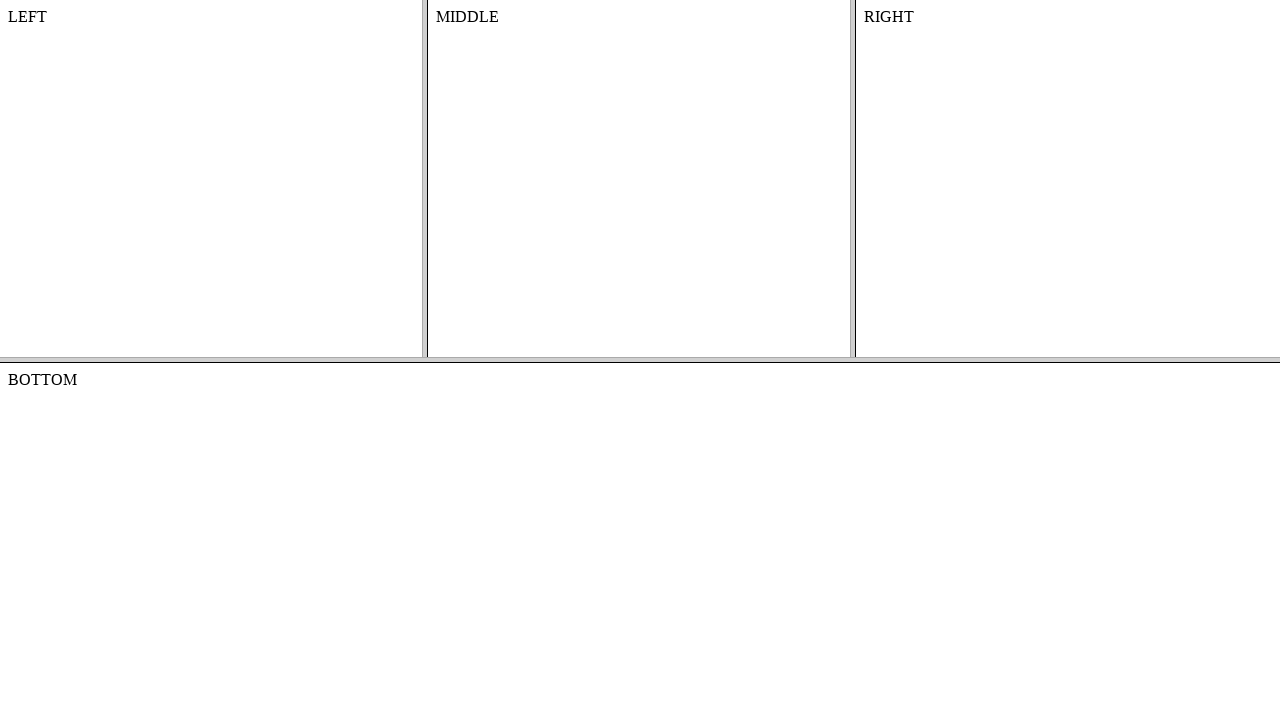

Retrieved text content from right frame: '
    RIGHT
    

'
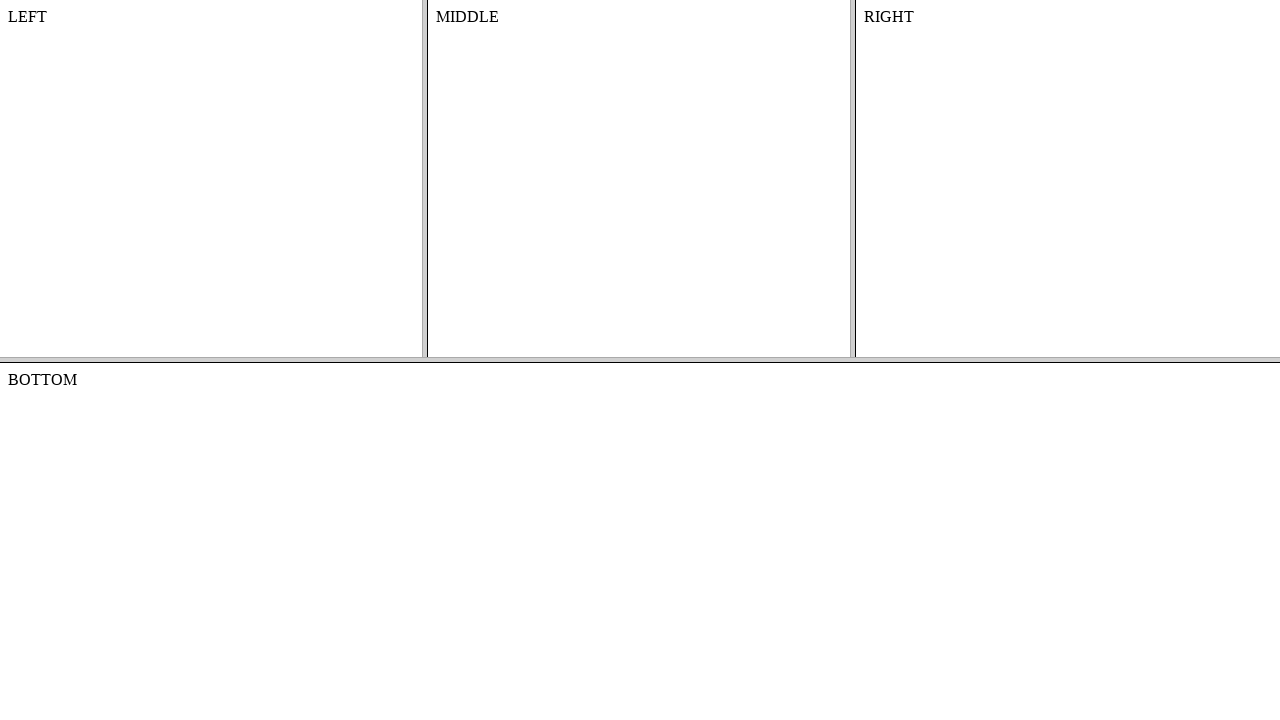

Located bottom frame
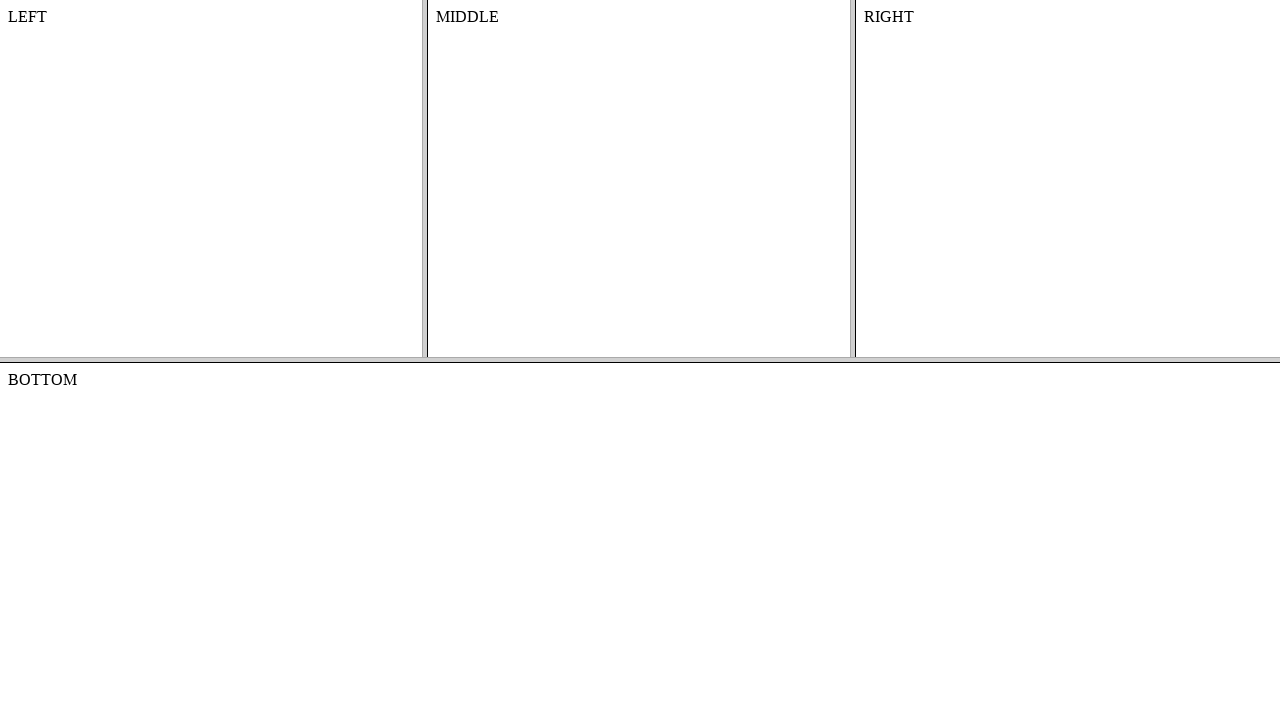

Retrieved text content from bottom frame: 'BOTTOM
'
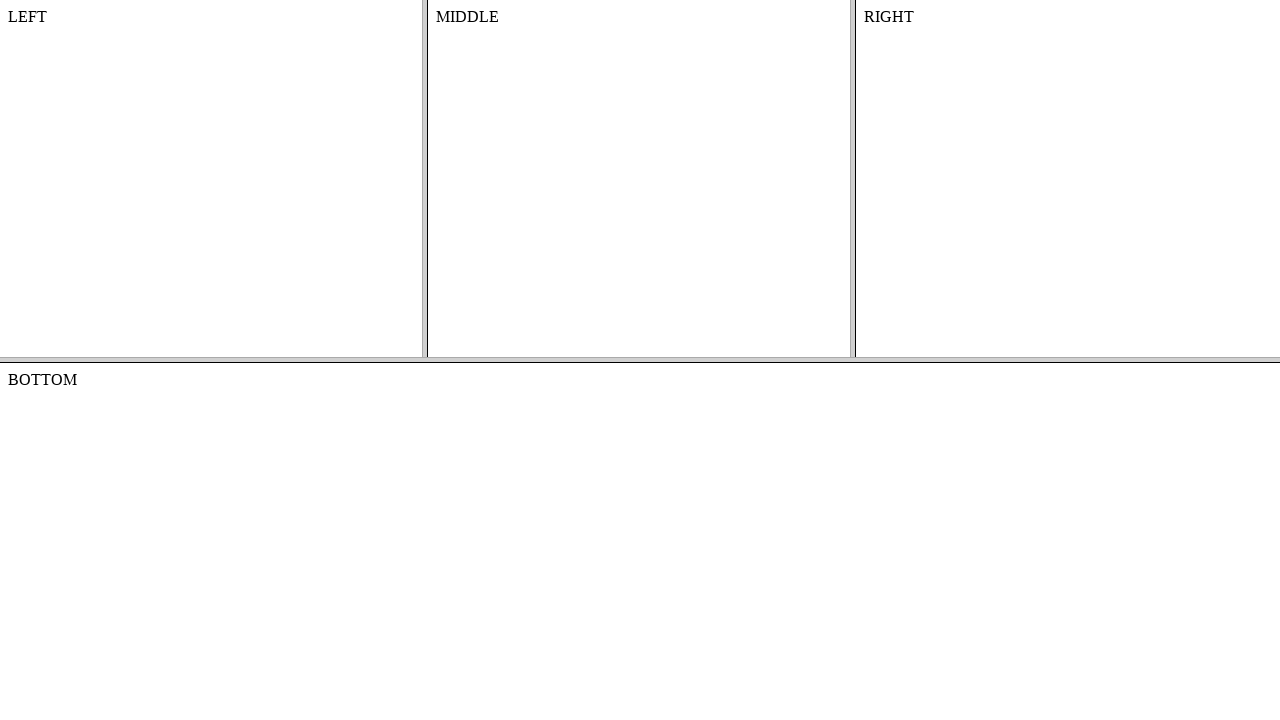

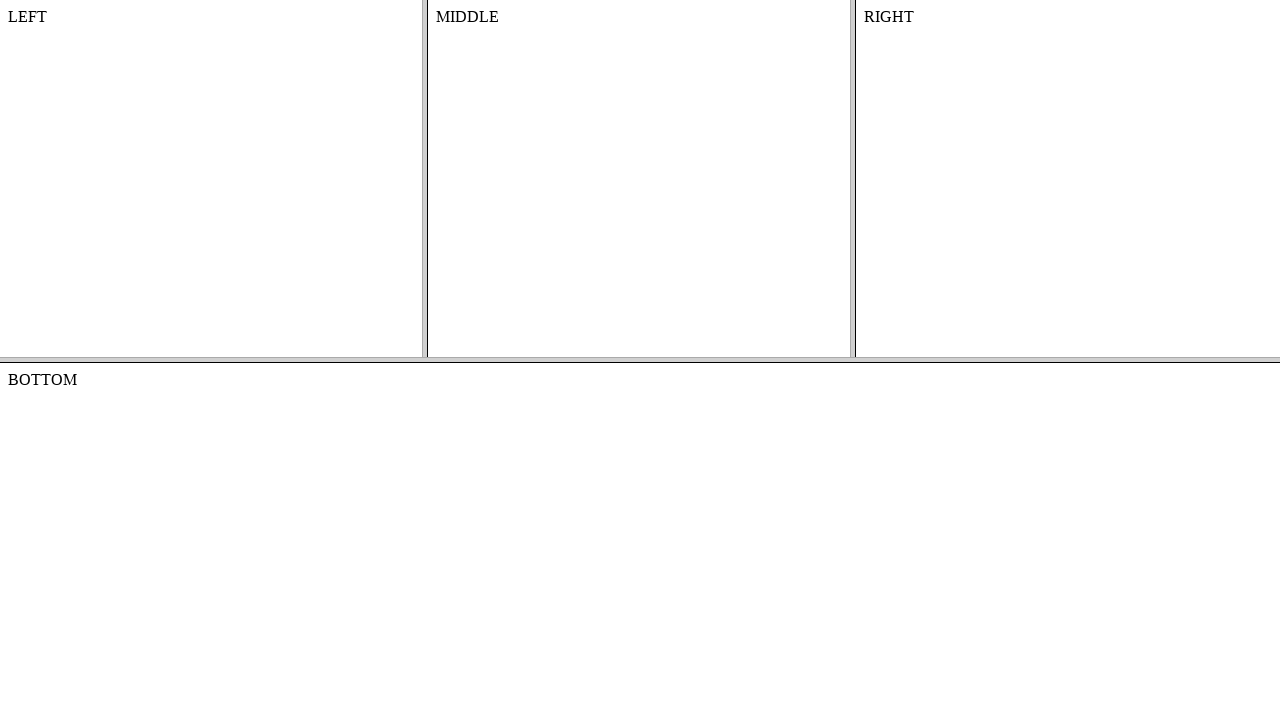